Tests wallpaper calculator by entering different room dimensions and verifying calculation results and error messages

Starting URL: https://kalk.pro/finish/wallpaper/

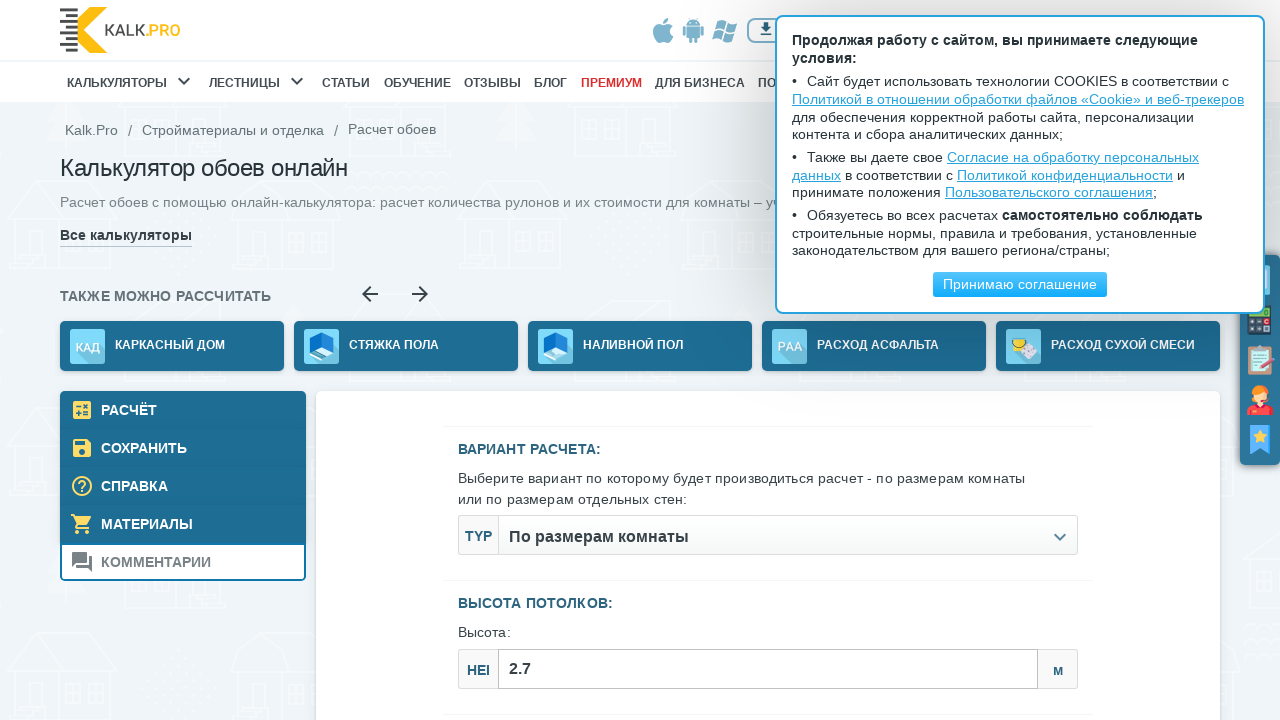

Filled ceiling height field with '1' on #js--roomСeiling_height
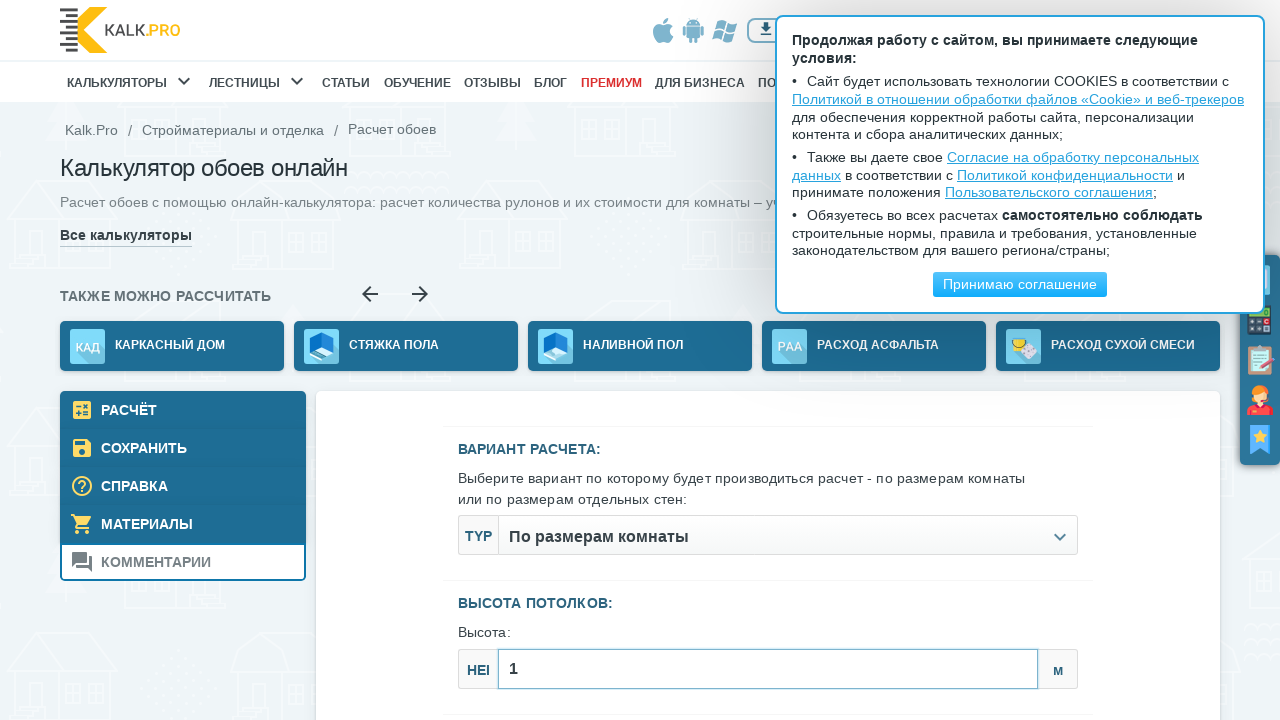

Filled room width field with '1' on #js--roomSizes_width
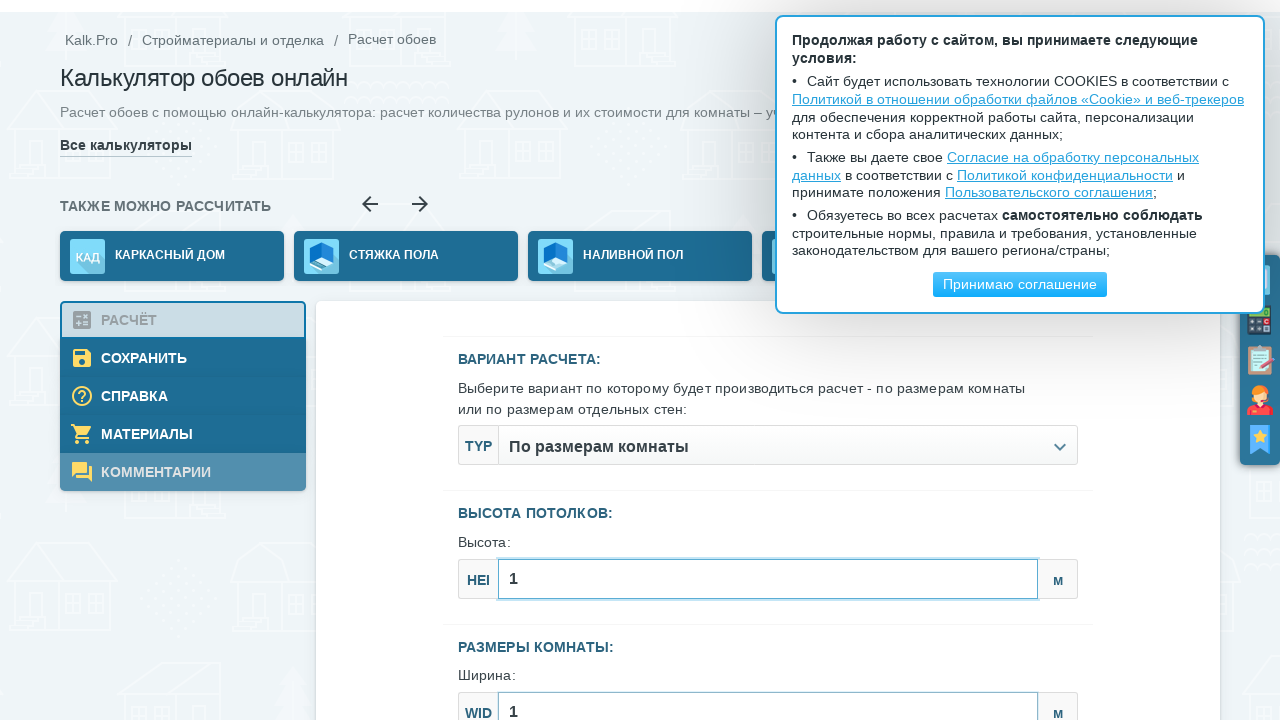

Filled room length field with '1' on #js--roomSizes_length
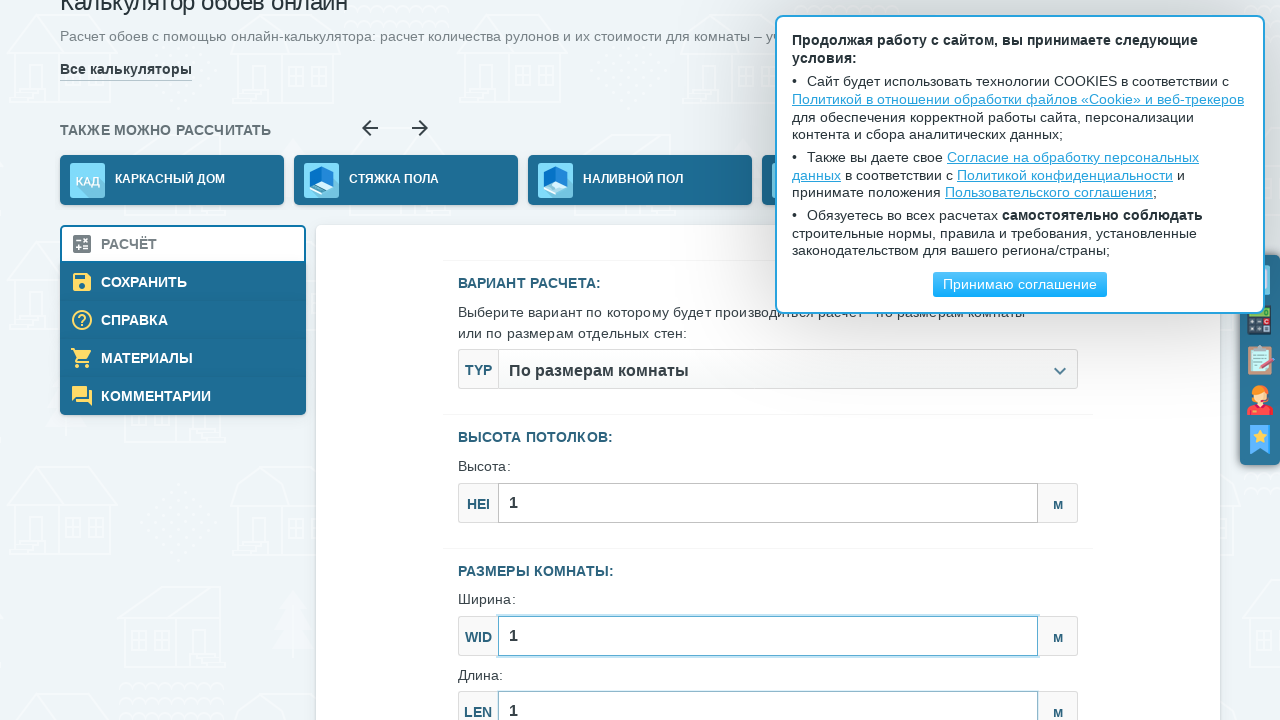

Clicked submit button for first calculation at (768, 361) on .js--calcModelFormSubmit
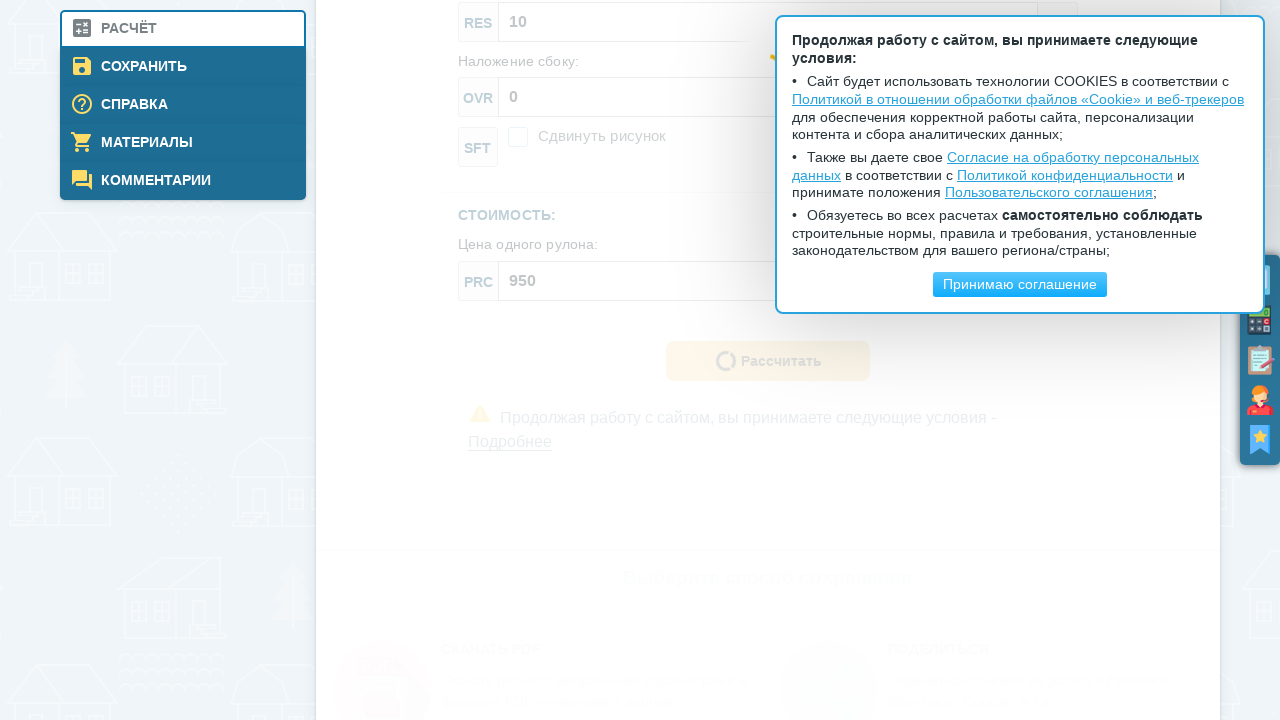

Calculation results loaded
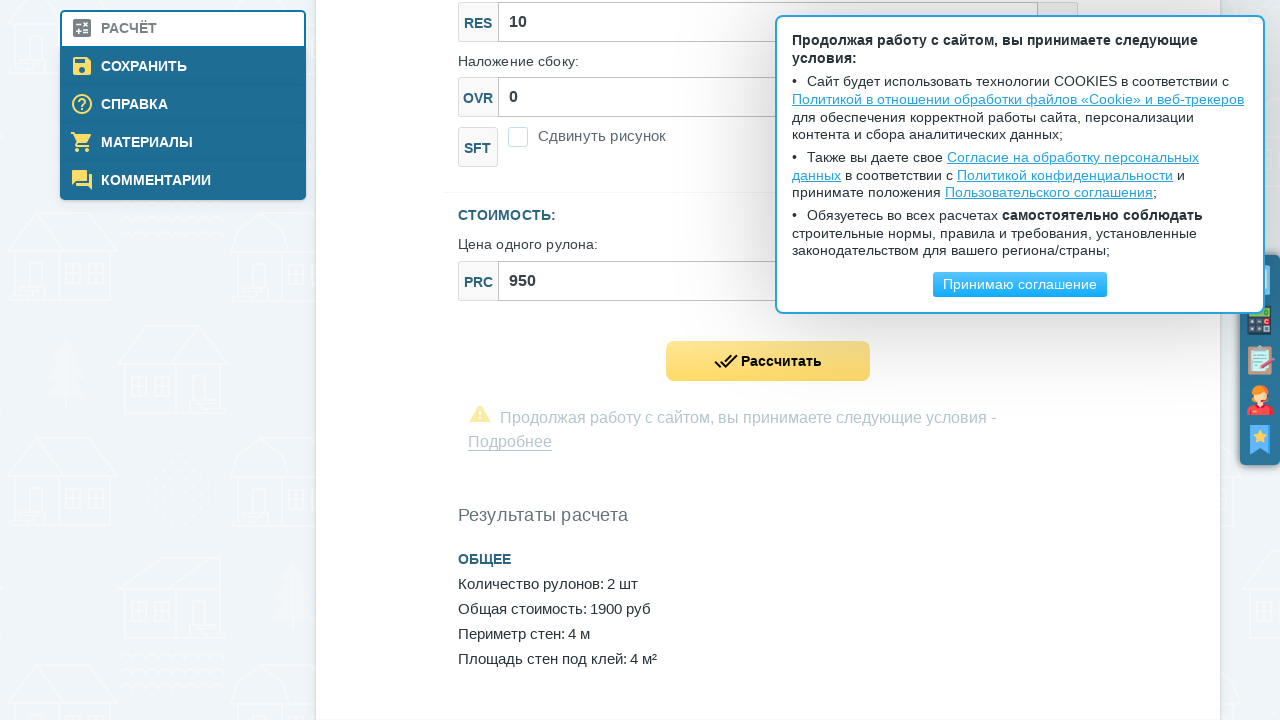

Verified area calculation result is '4 м²'
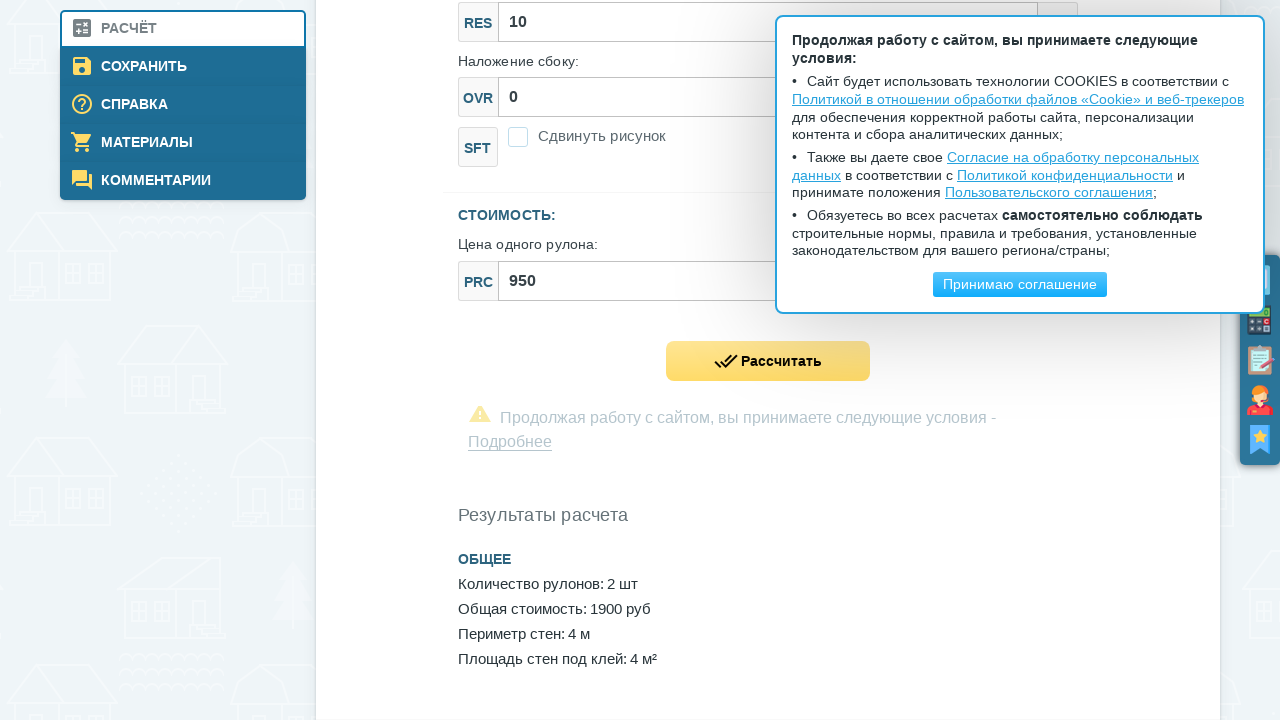

Filled ceiling height field with '0' for error test on #js--roomСeiling_height
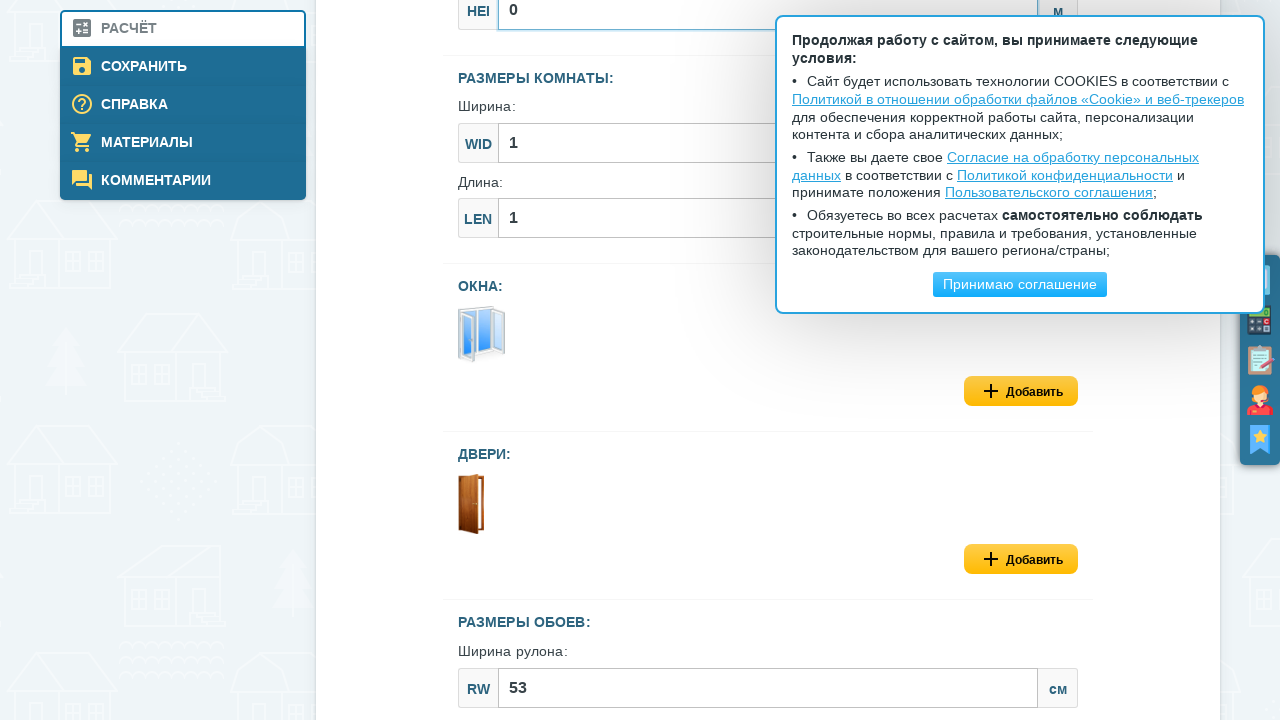

Filled room width field with '1' on #js--roomSizes_width
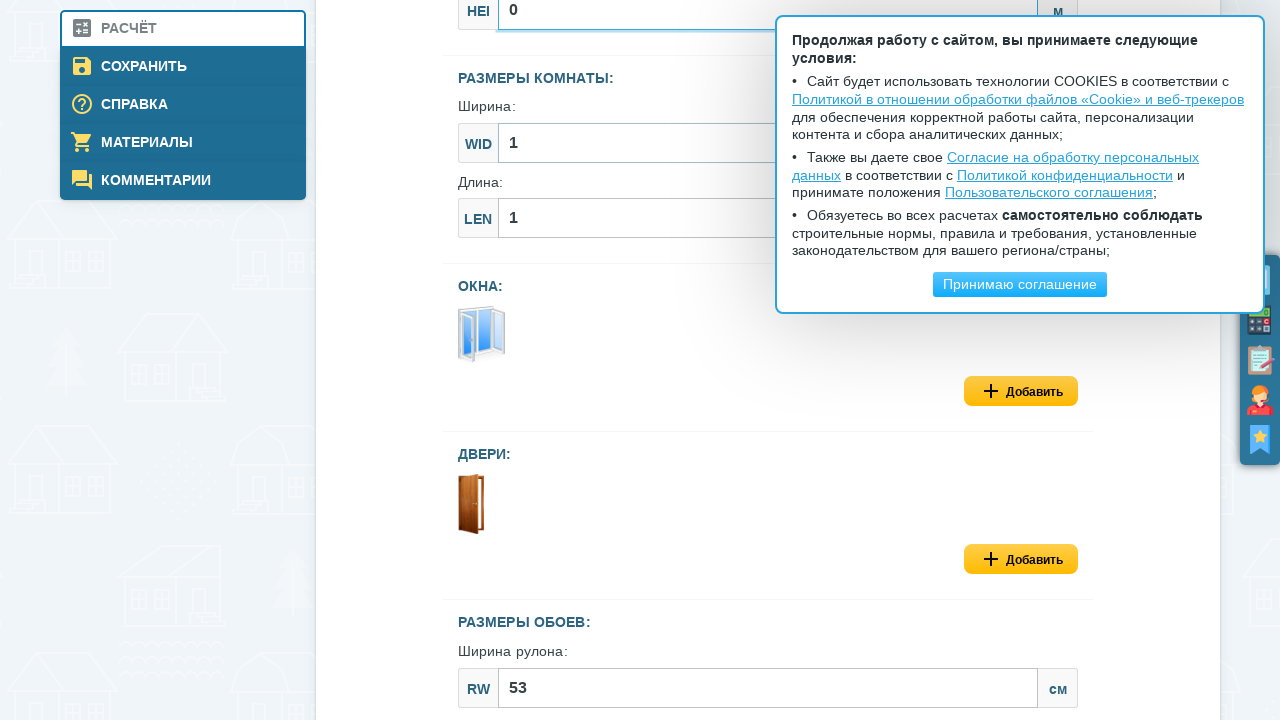

Filled room length field with '1' on #js--roomSizes_length
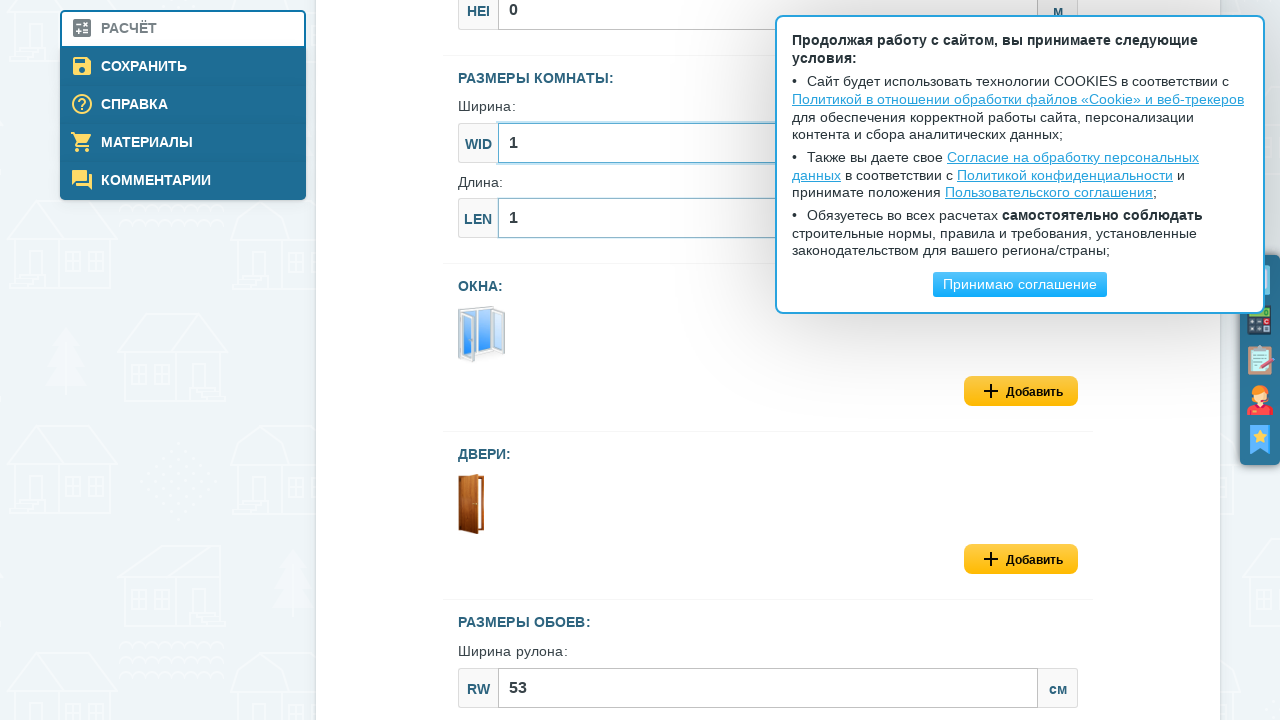

Clicked submit button for zero dimension test at (768, 361) on .js--calcModelFormSubmit
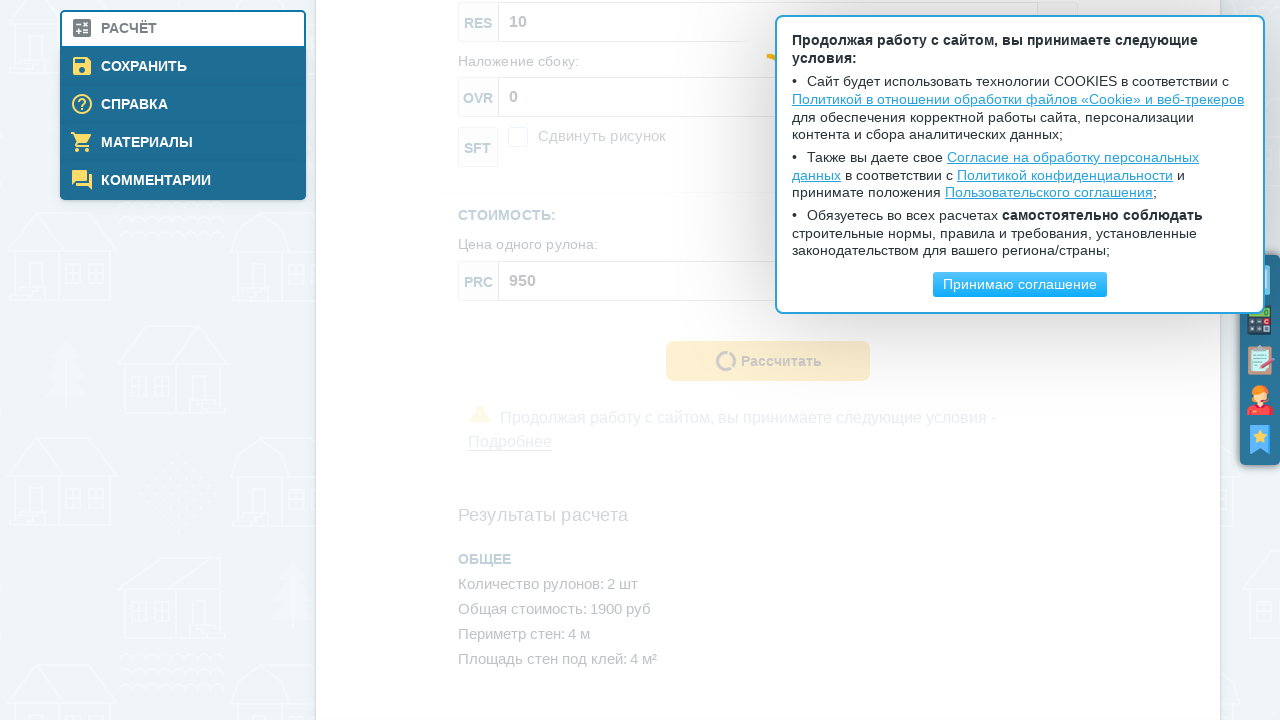

Error message appeared for zero dimensions
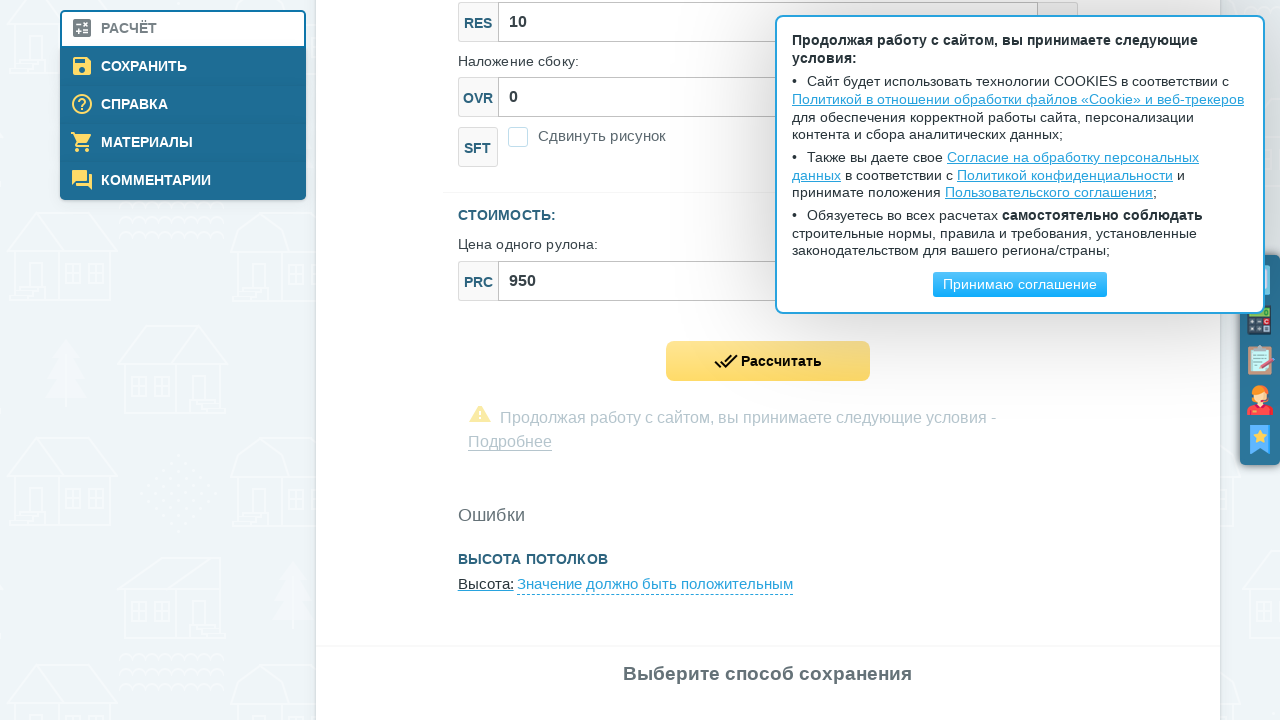

Filled ceiling height field with 'a' for invalid input test on #js--roomСeiling_height
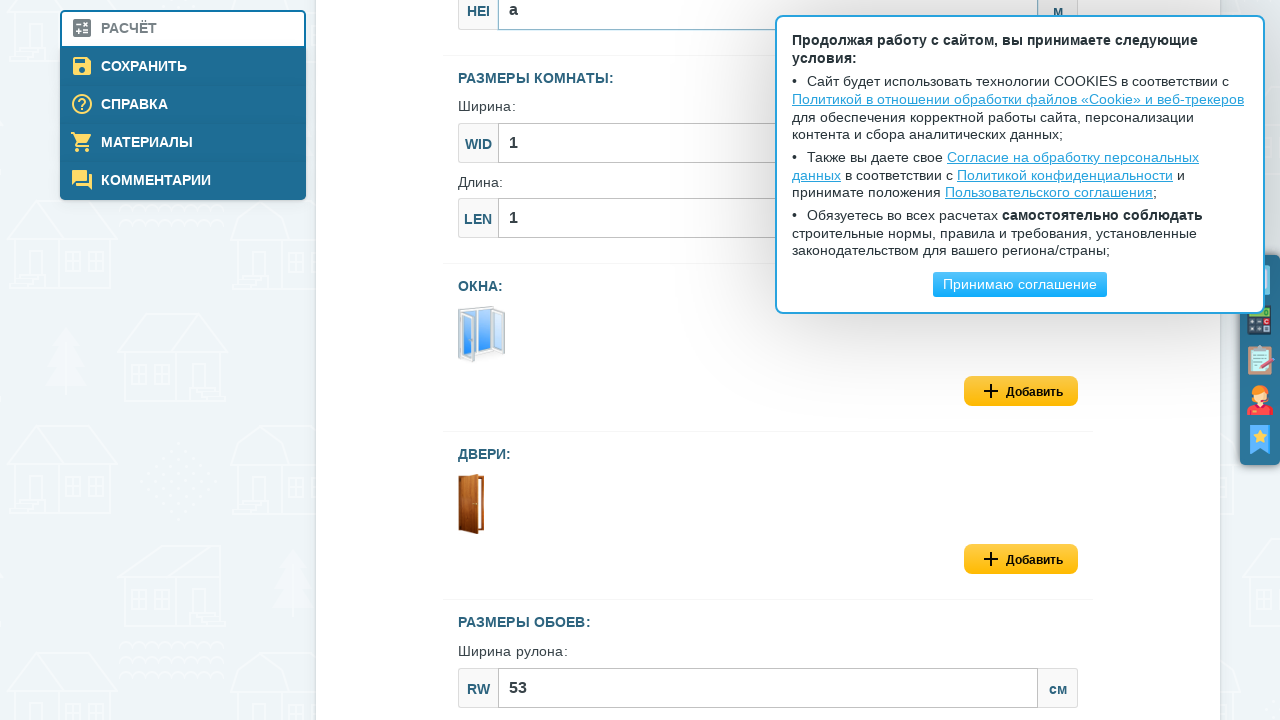

Filled room width field with 'b' on #js--roomSizes_width
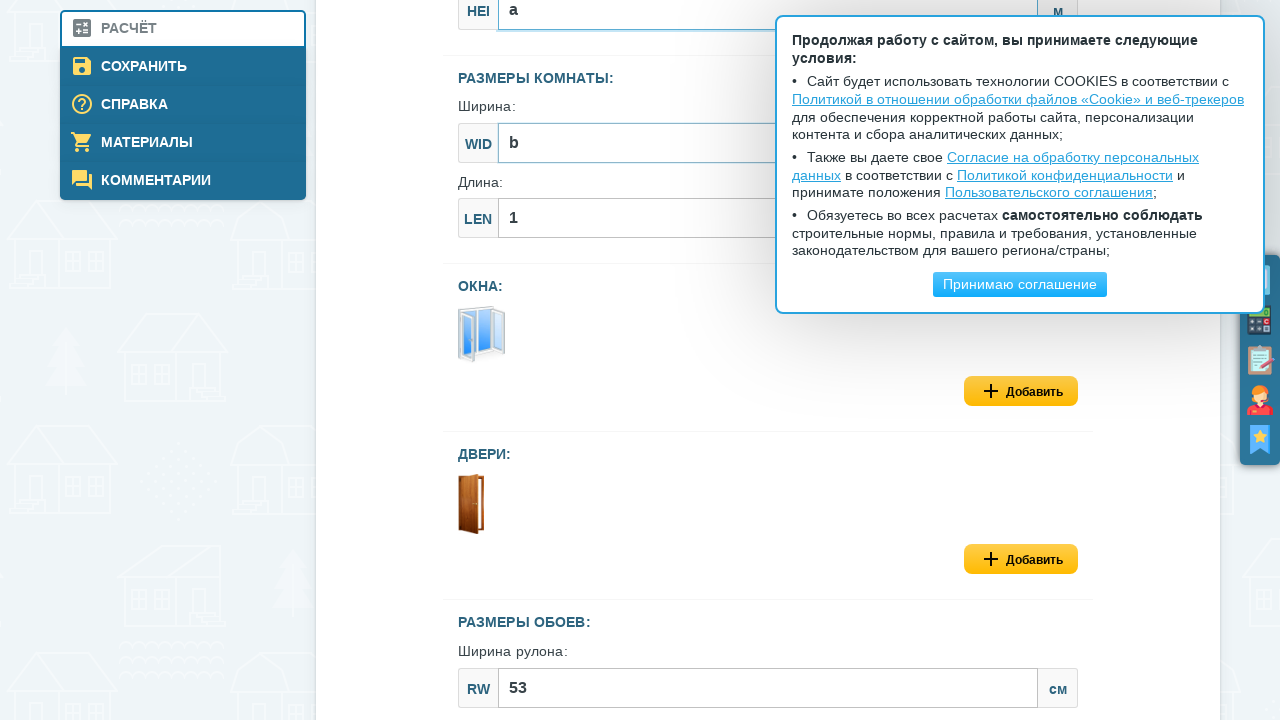

Filled room length field with 'c' on #js--roomSizes_length
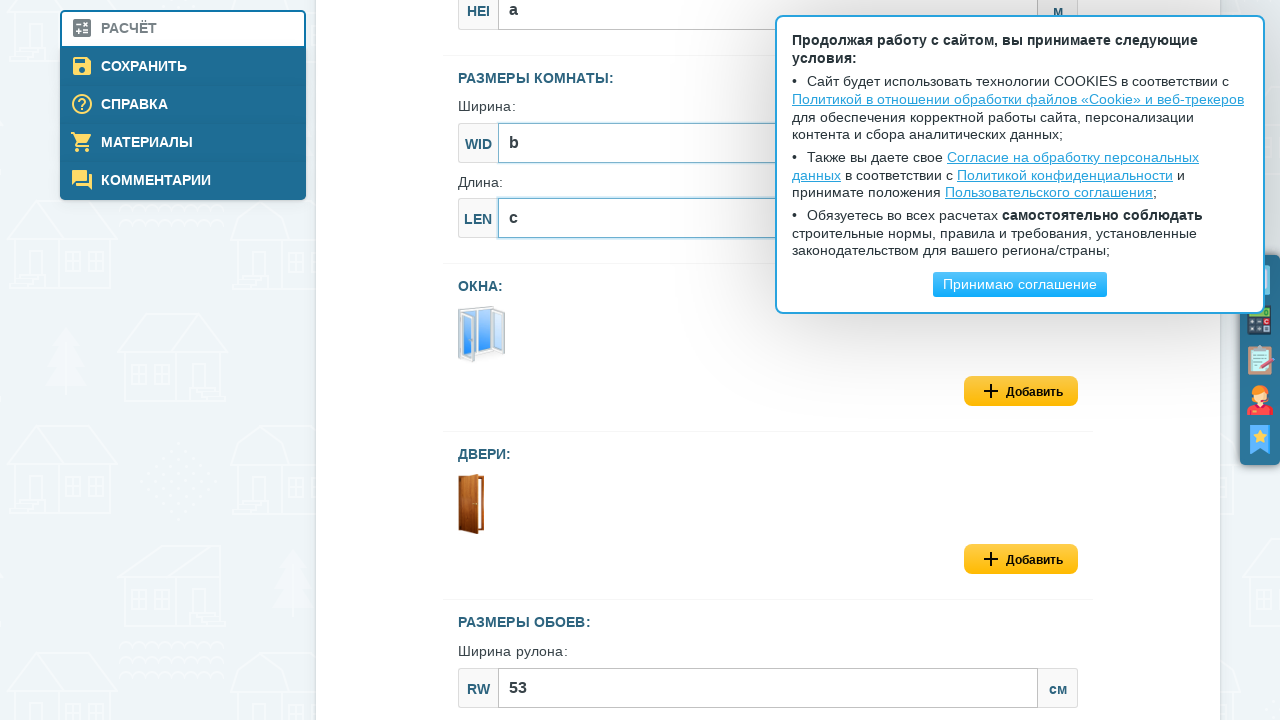

Clicked submit button for invalid input test at (768, 361) on .js--calcModelFormSubmit
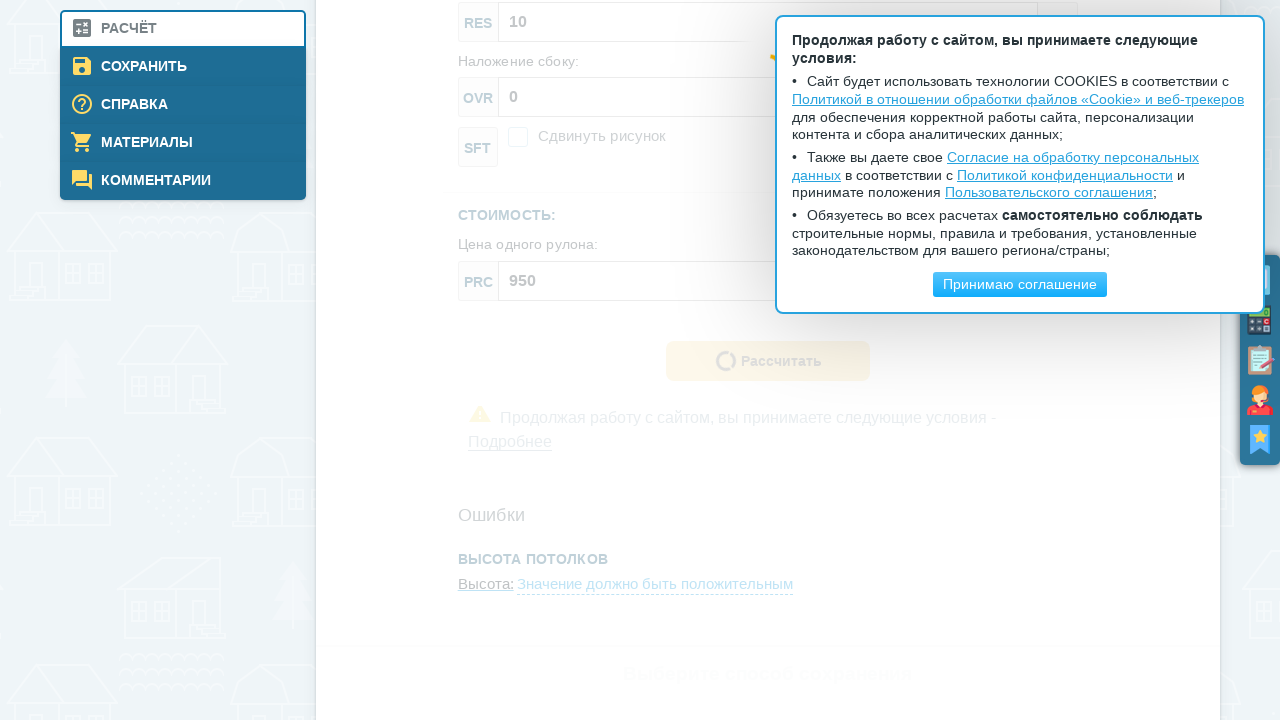

Error message appeared for invalid letter inputs
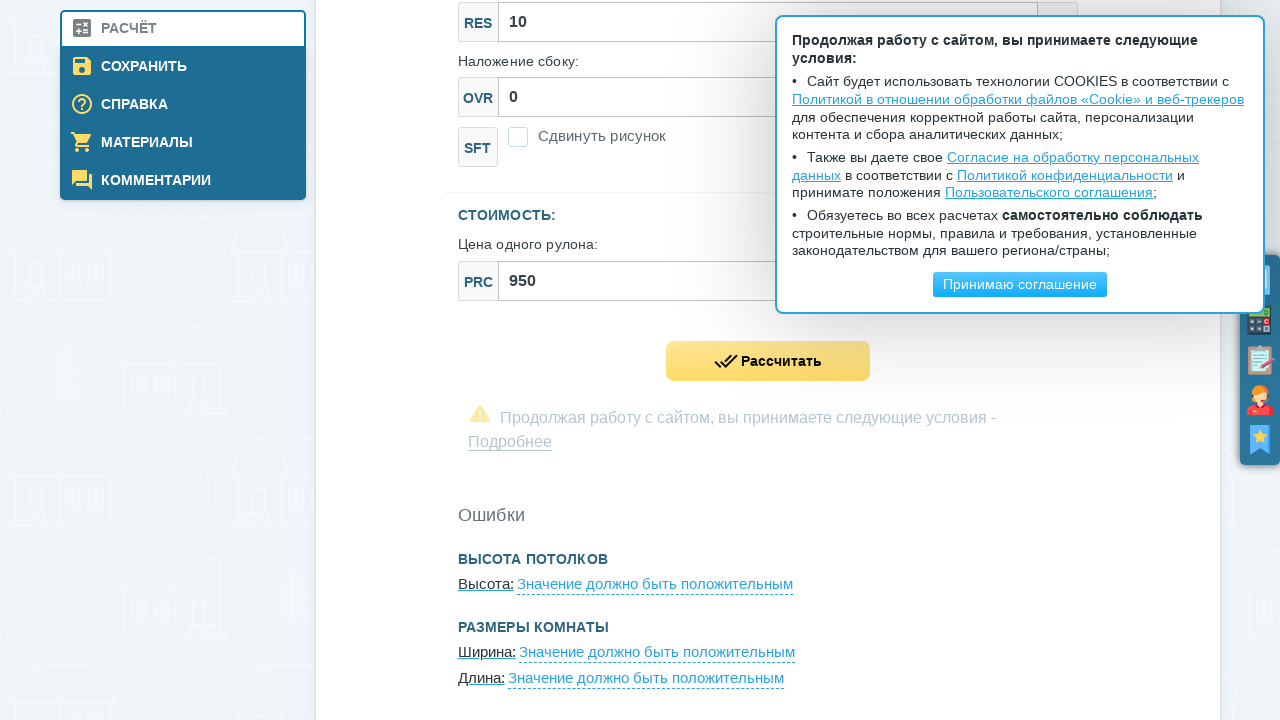

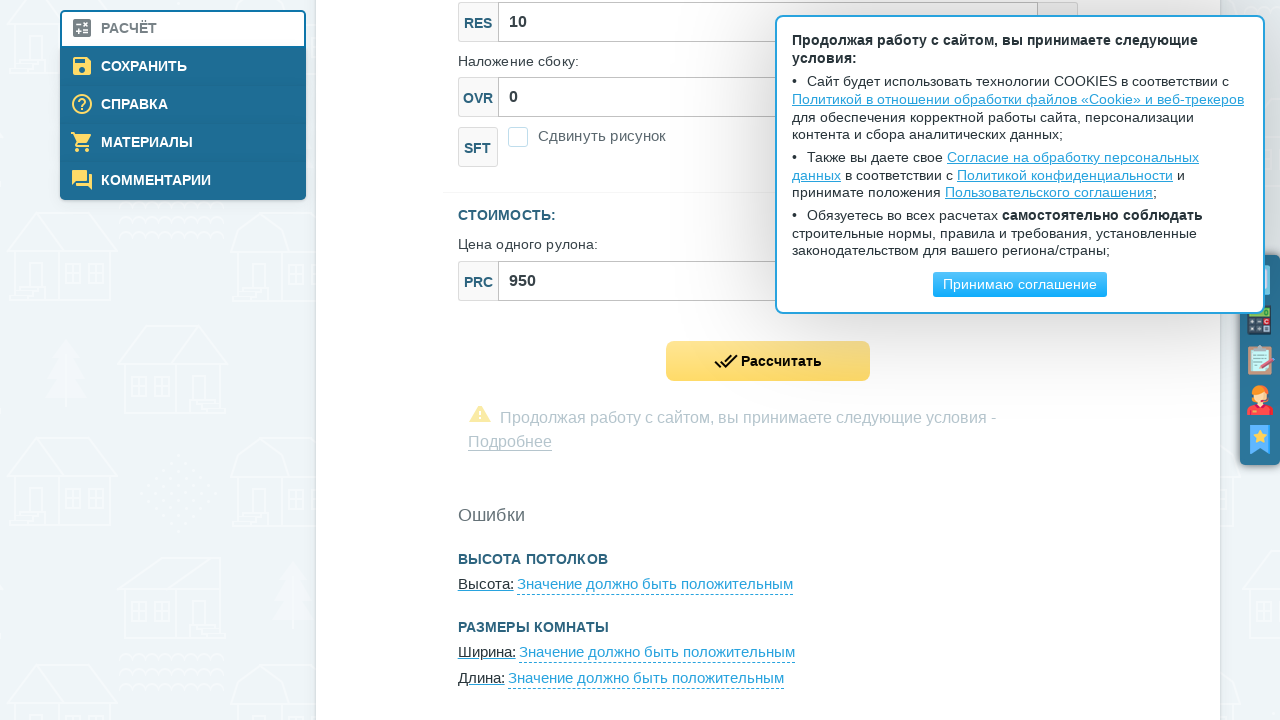